Tests basic frame handling by filling a text field inside a frame using two different approaches - frame object and frame locator.

Starting URL: https://ui.vision/demo/webtest/frames

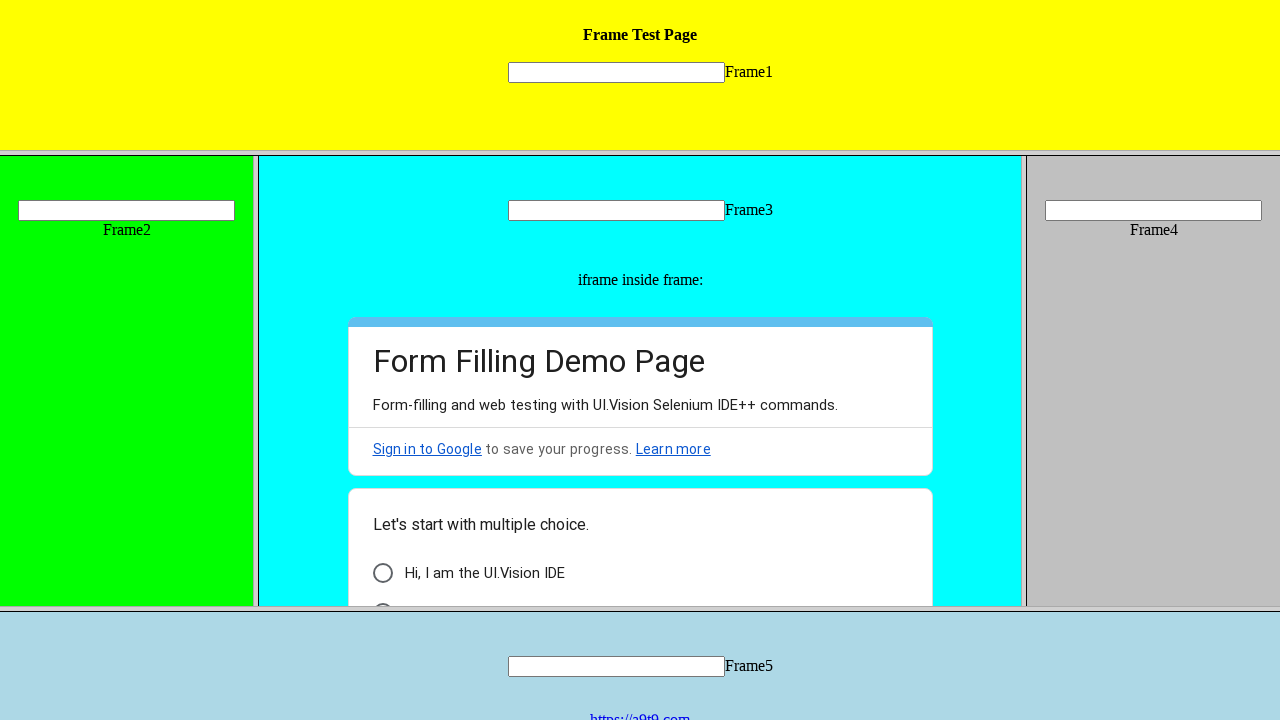

Username field became visible
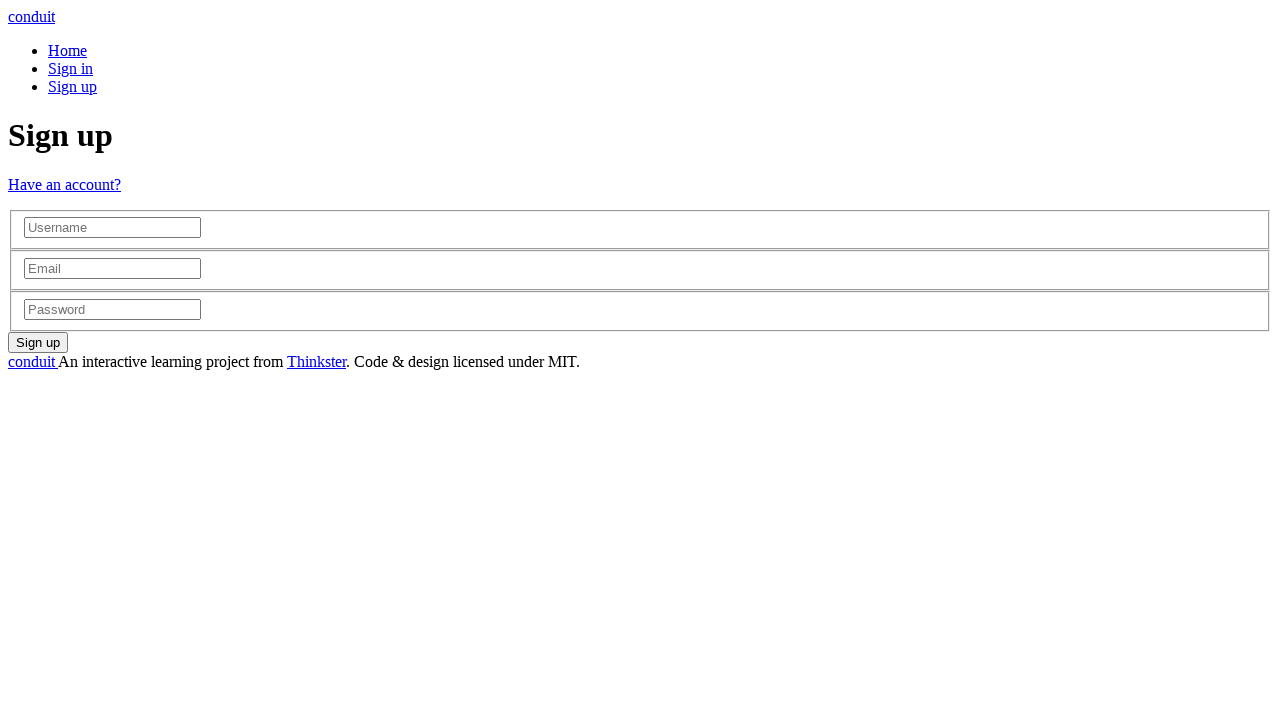

Clicked on username field
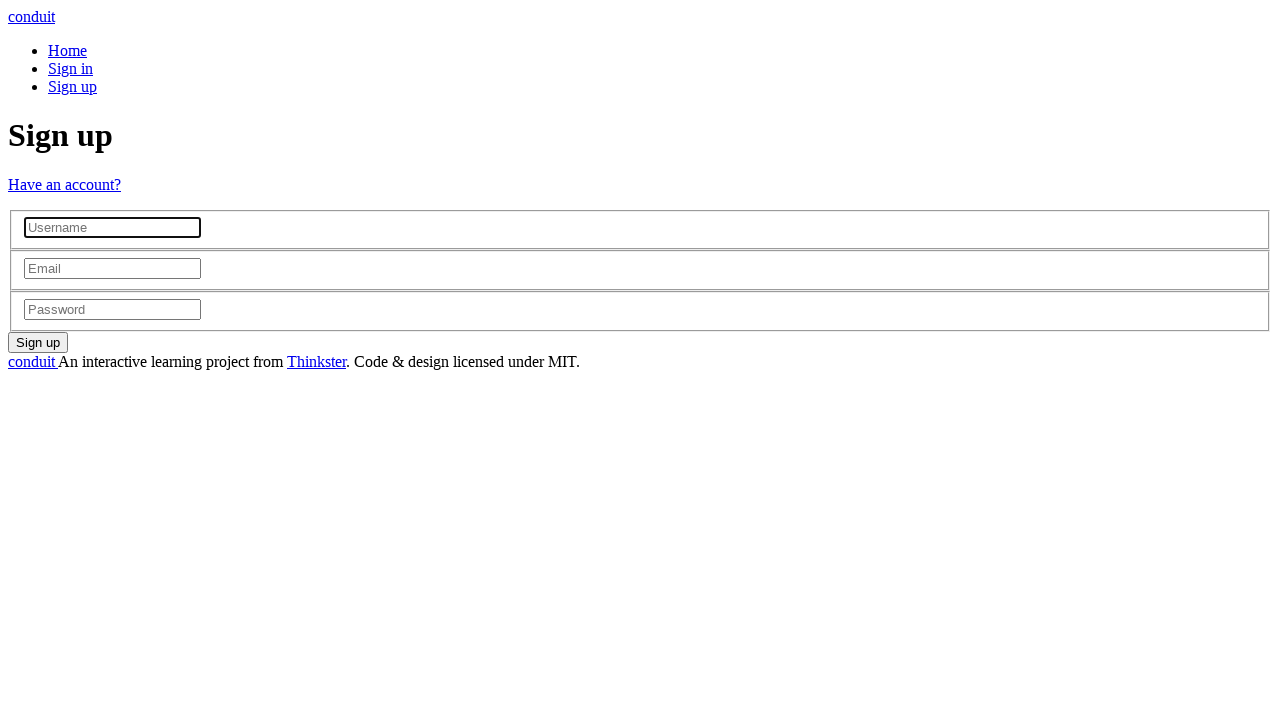

Filled username field with 'TesterJohn847'
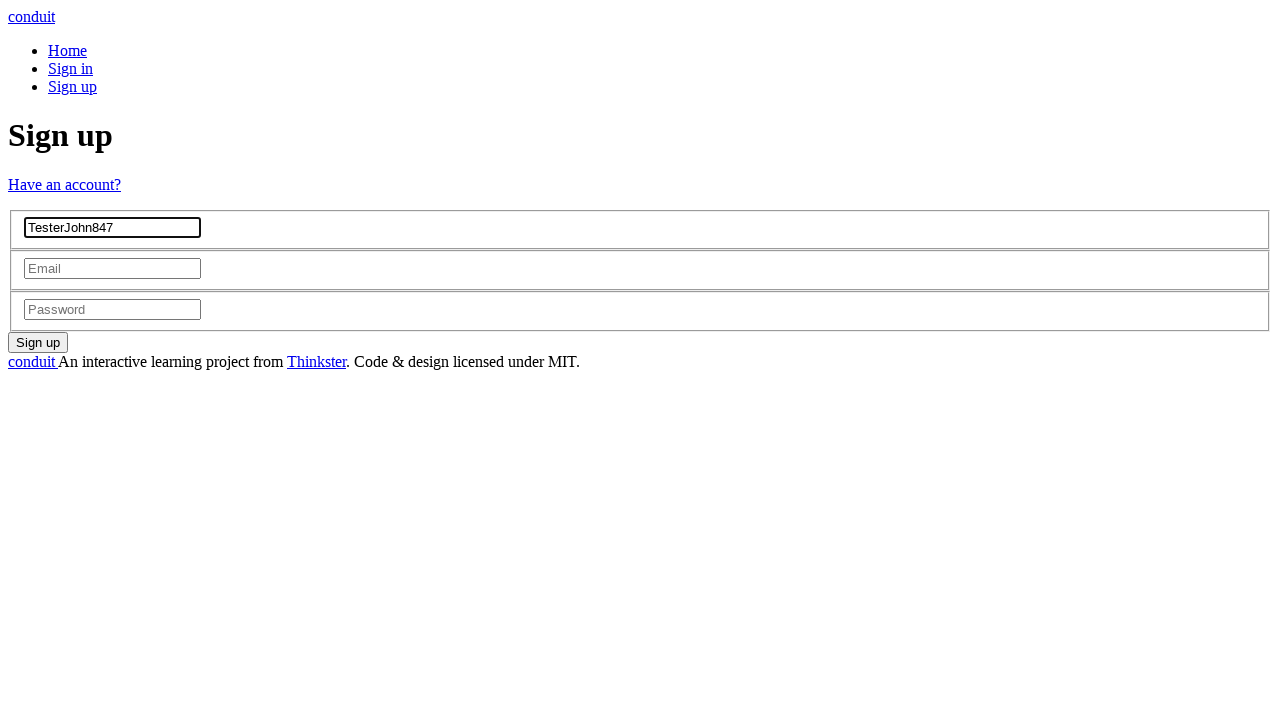

Filled email field with 'testerjohn847@example.com'
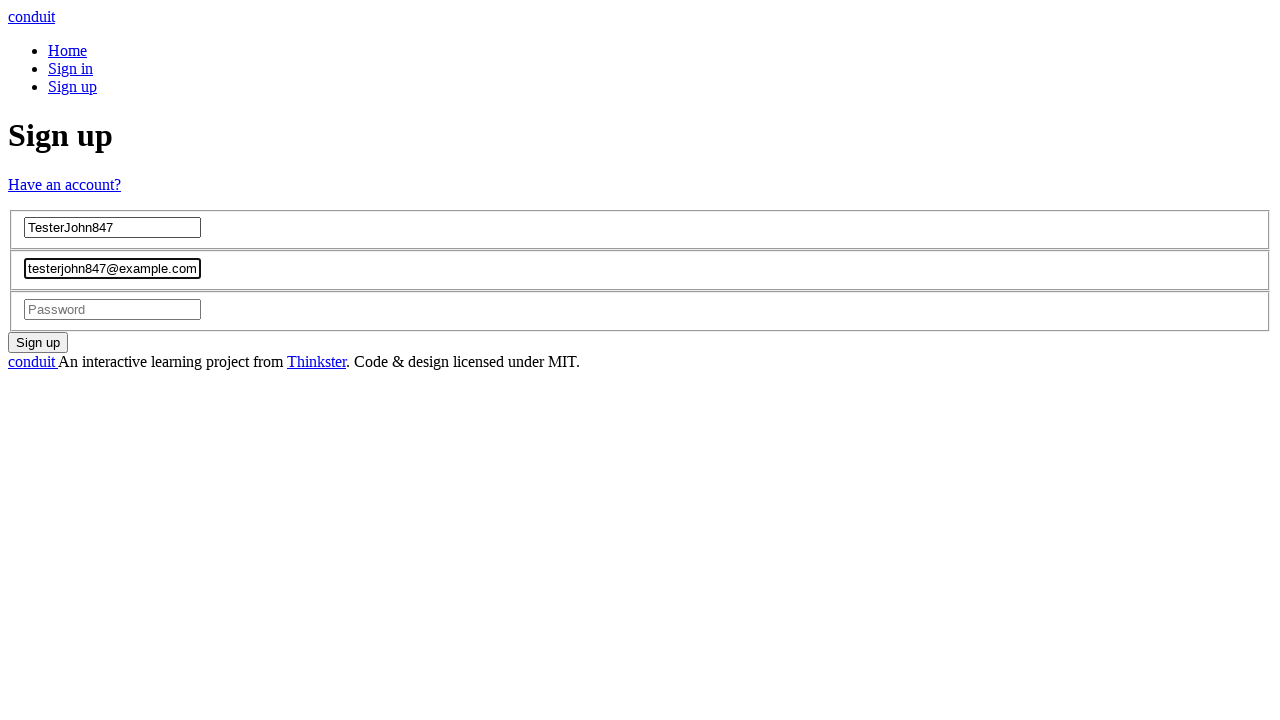

Filled password field with 'SecurePass789'
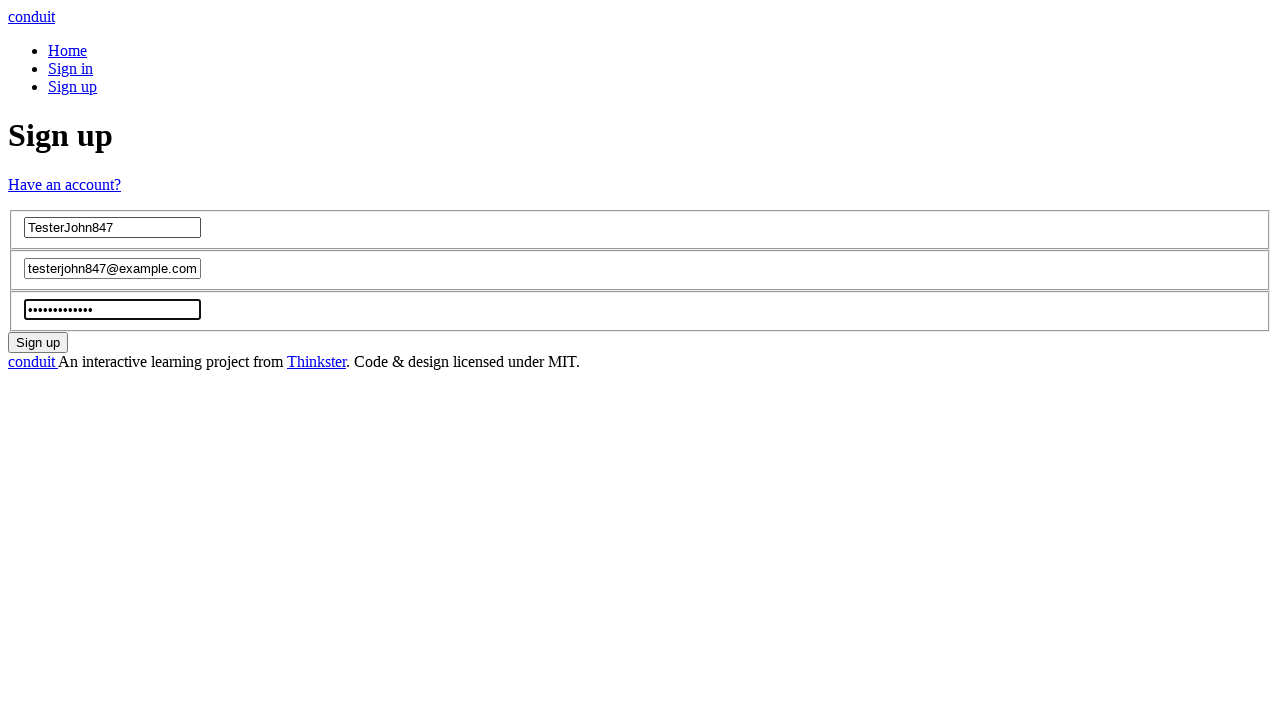

Clicked sign up button to submit registration
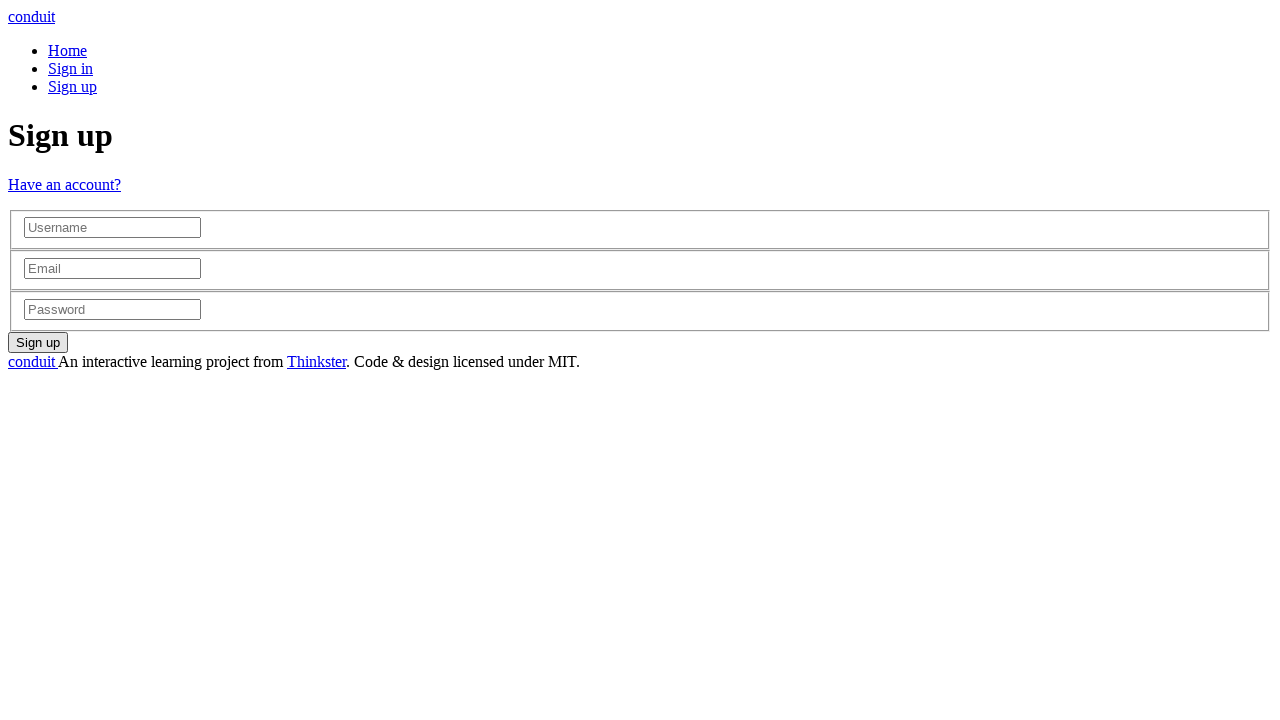

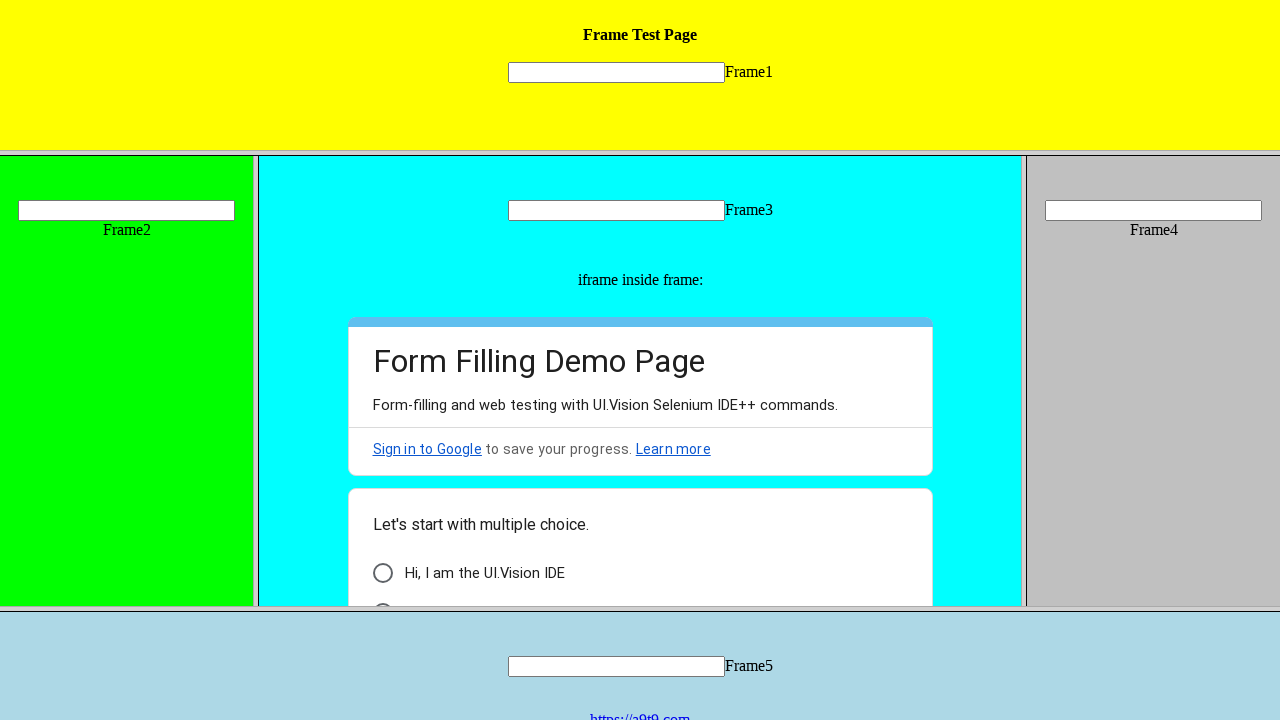